Tests navigating to Browse Languages menu, then to J submenu, and clicking on a random language link that starts with J

Starting URL: https://www.99-bottles-of-beer.net/

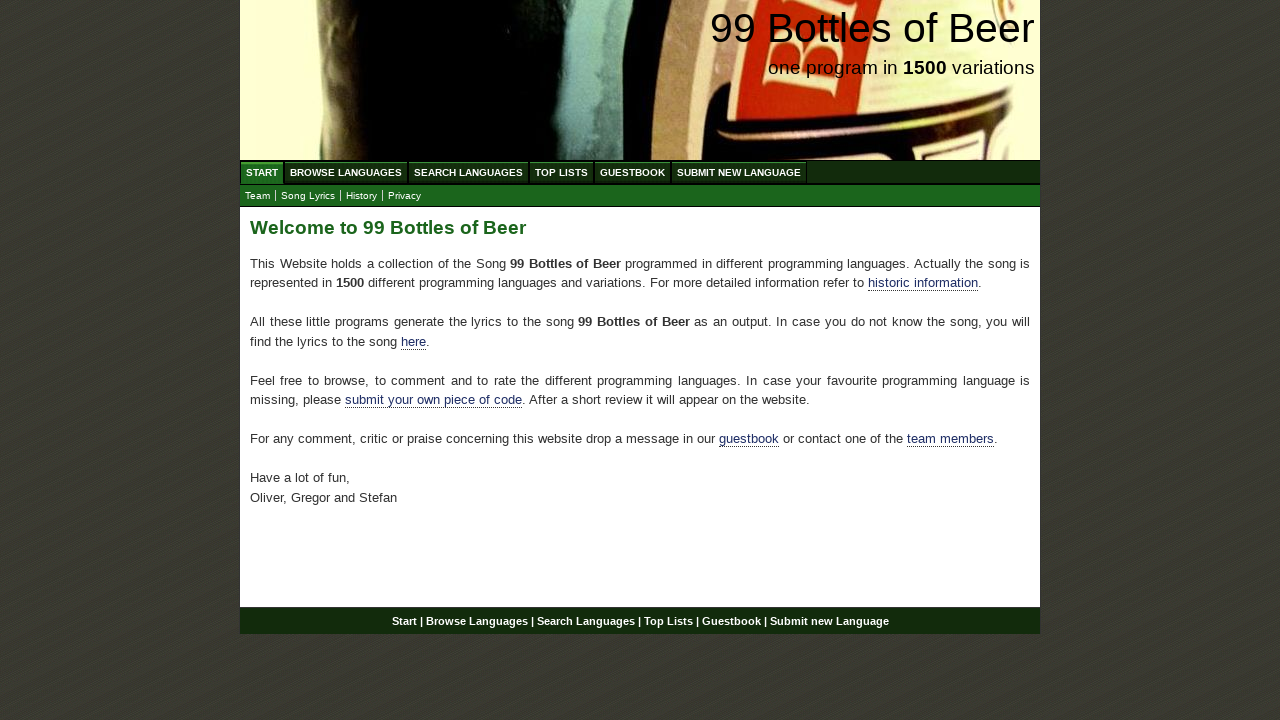

Clicked on Browse Languages menu at (346, 172) on xpath=//div[@id='navigation']/ul/li/a[@href='/abc.html']
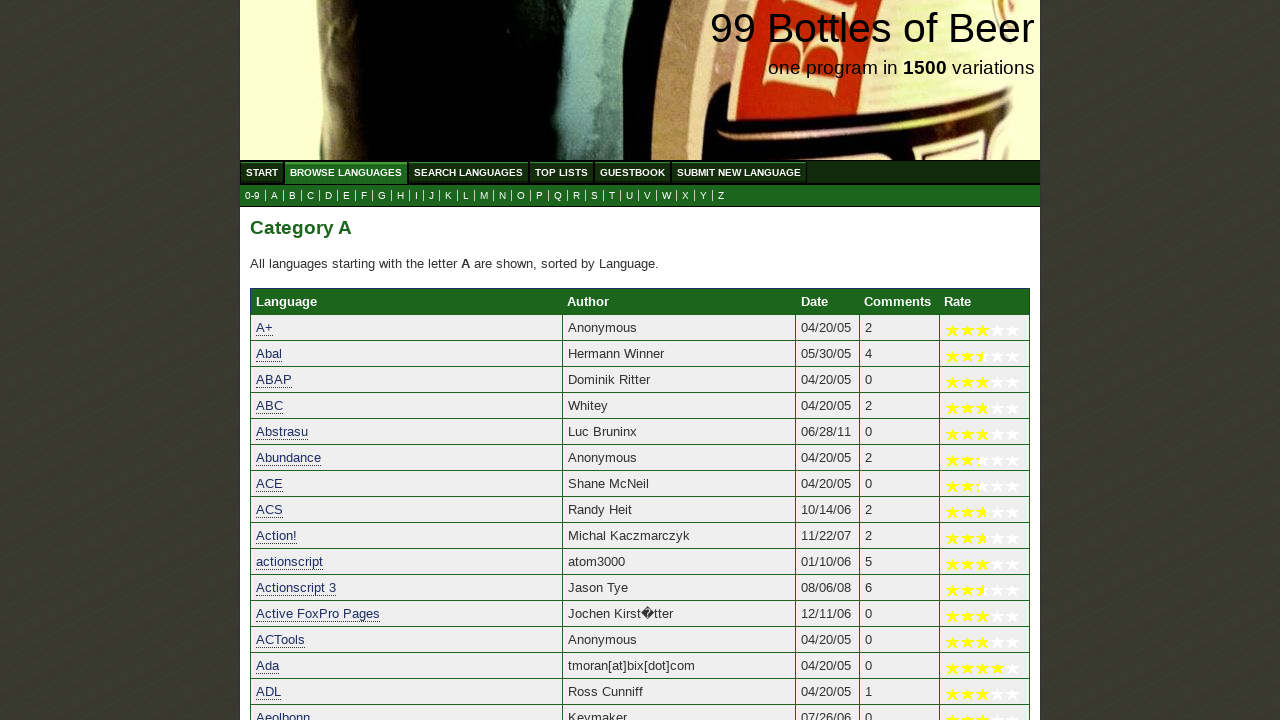

Clicked on J submenu at (432, 196) on xpath=//div[@id='navigation']/ul/li/a[@href='j.html']
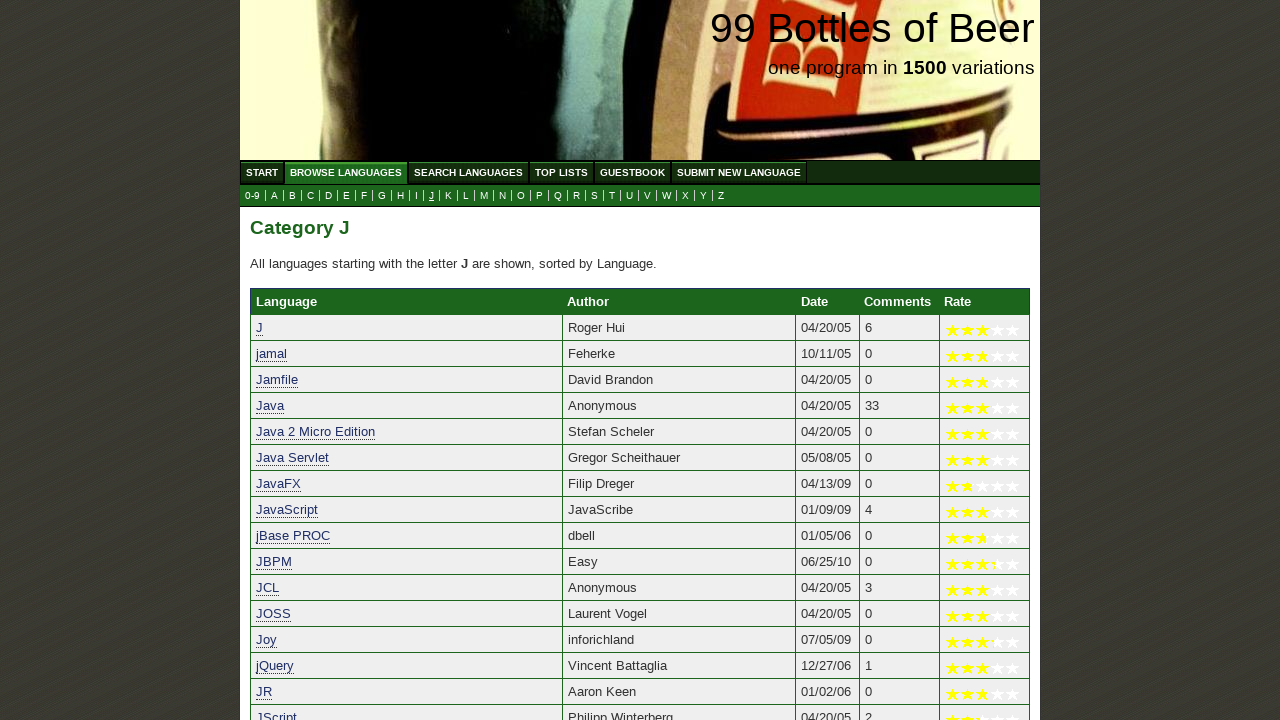

Language list loaded for J submenu
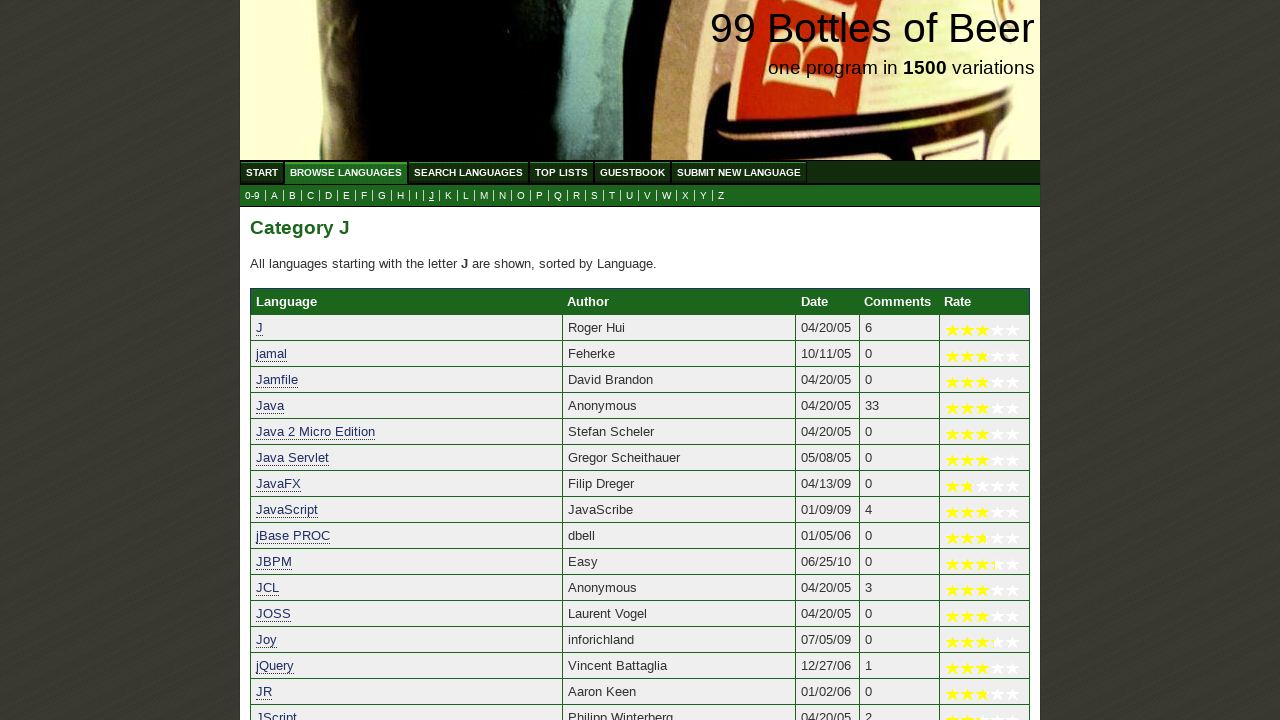

Clicked on first language link starting with J at (260, 328) on xpath=//table[@id='category']/tbody/tr/td[1]/a >> nth=0
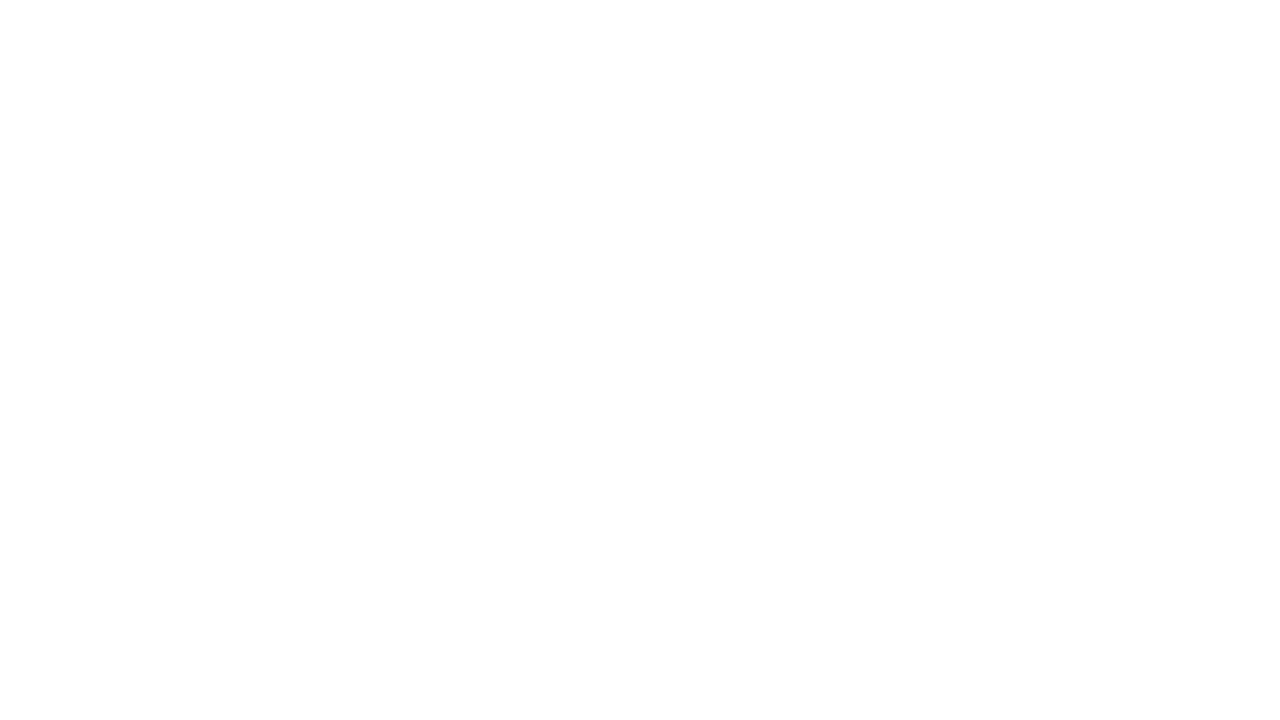

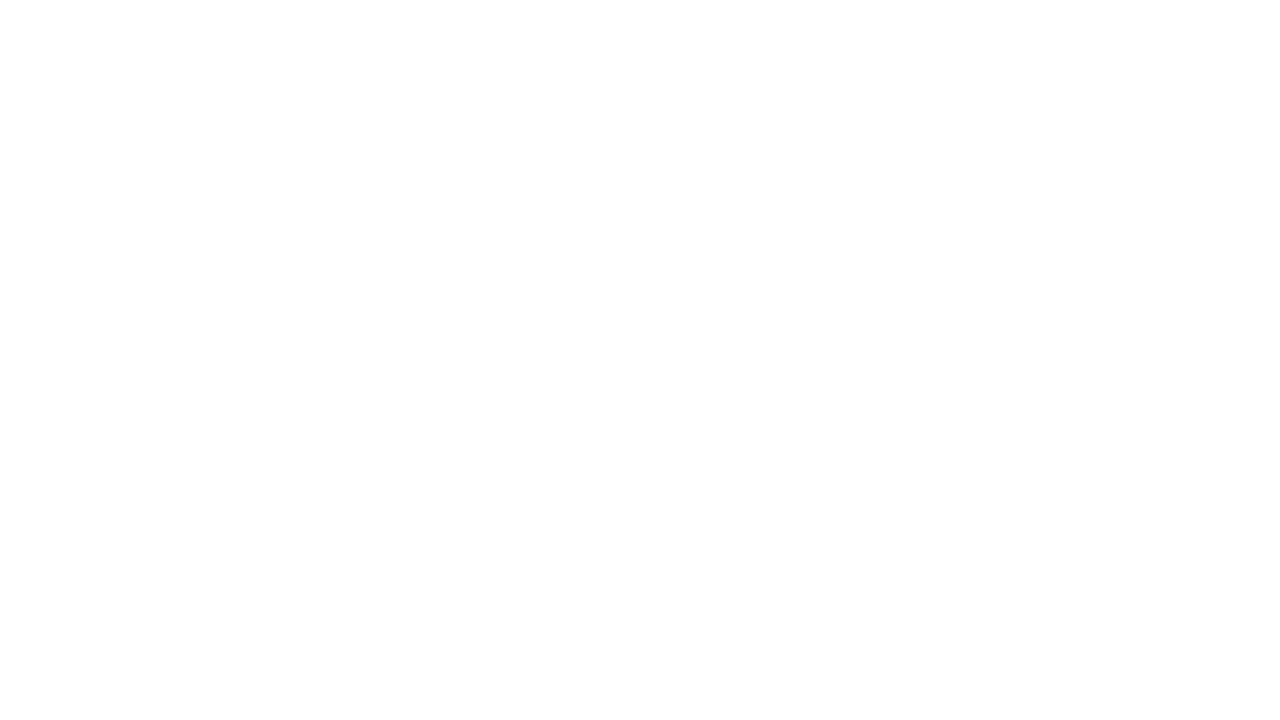